Tests the Small Business Solution section navigation, verifies the section header, and clicks the Connect with an Agent link to verify it redirects to the contact page.

Starting URL: https://business.comcast.com/learn/internet/sd-wan-small-business/?disablescripts=true

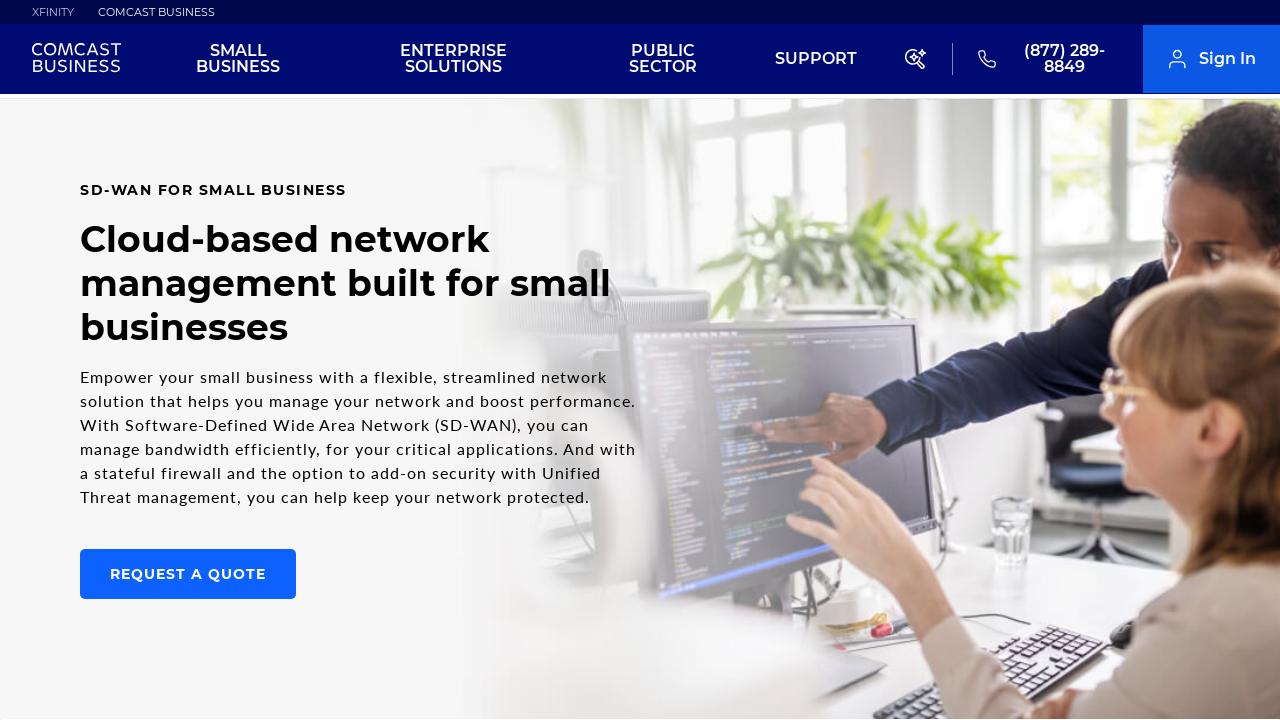

Clicked on Small Business Solution navigation link at (658, 361) on xpath=//*[@id="main"]/section/div[2]/div/ul/li[4]/a
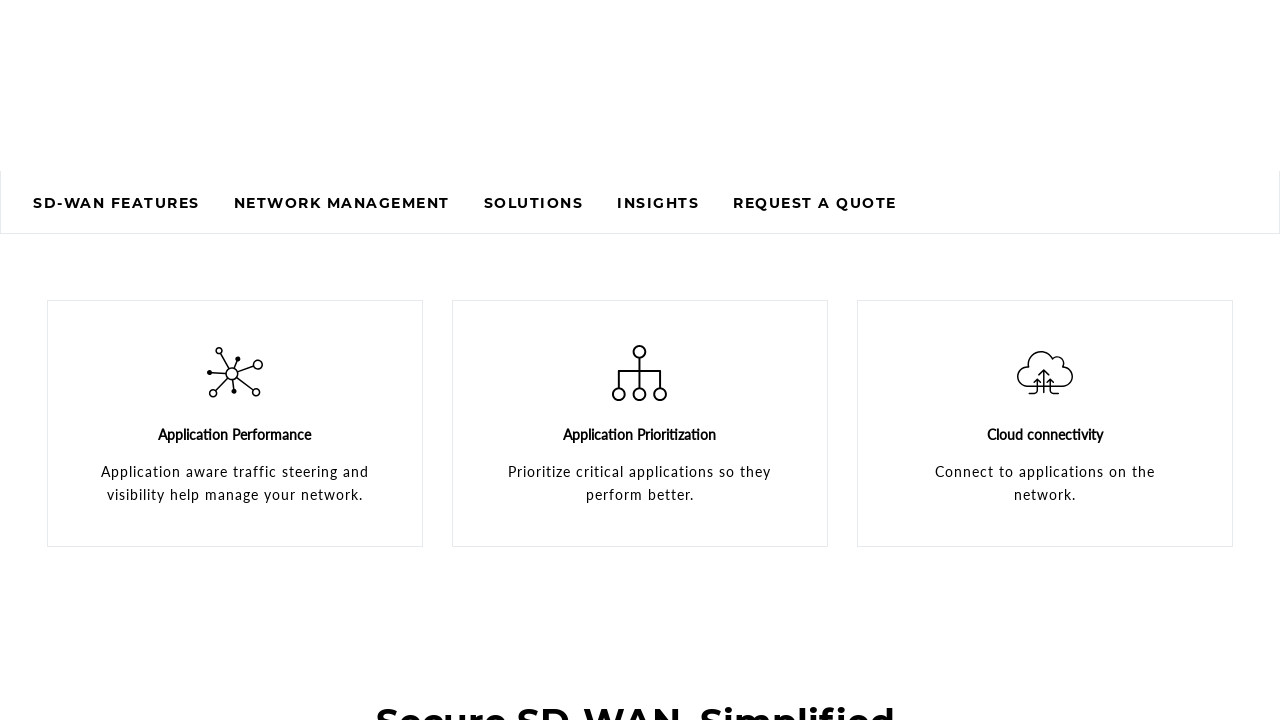

Waited 2 seconds for page navigation
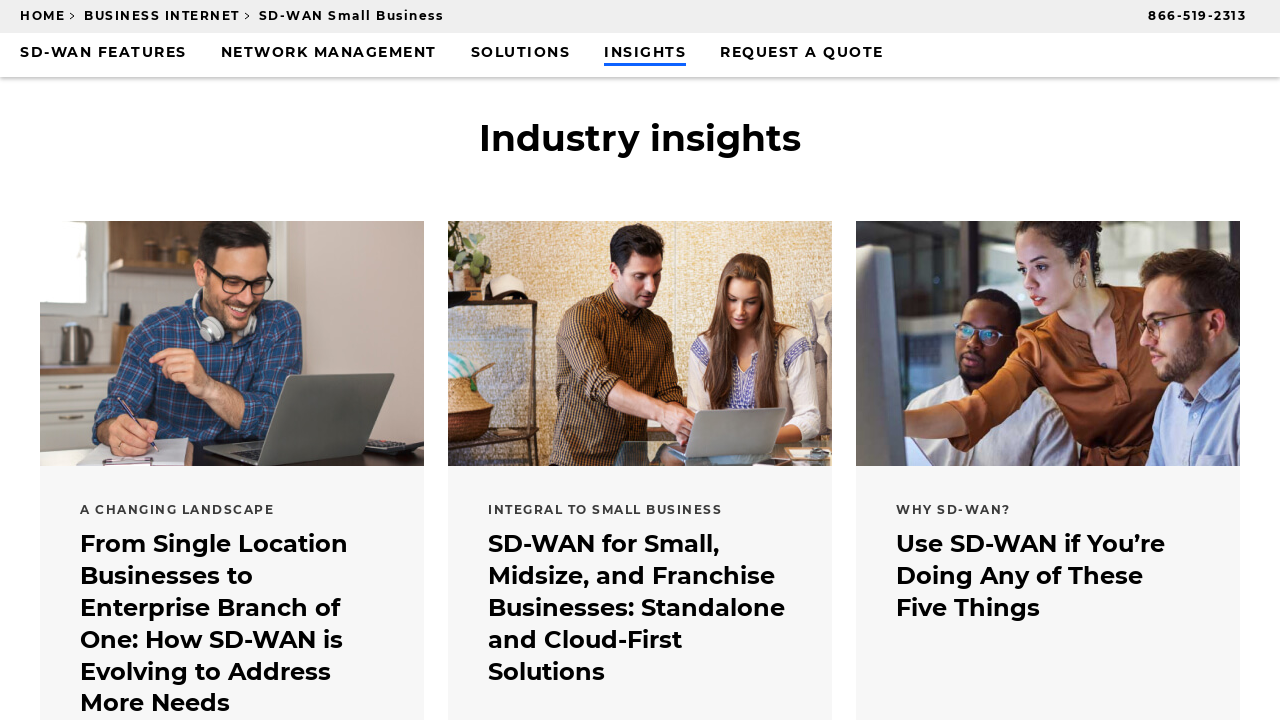

Retrieved Small Business Solution section header text
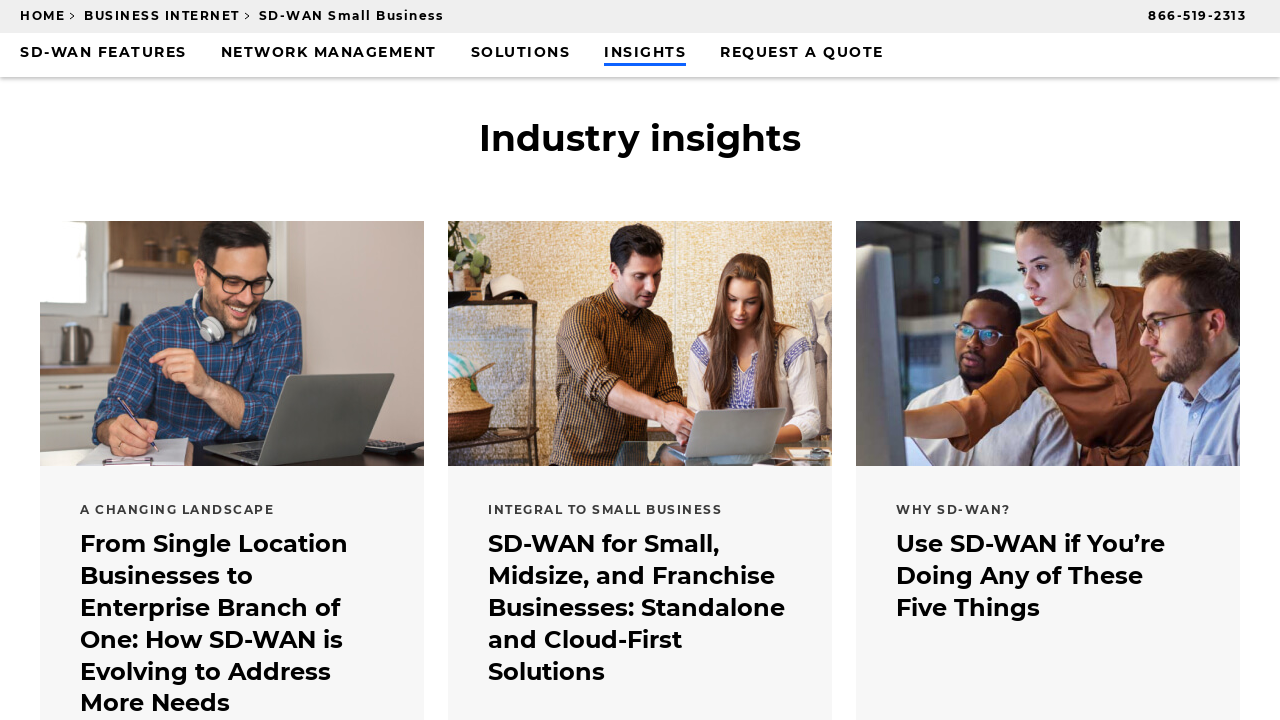

Verified section header matches expected text: 'The network solution your small business needs'
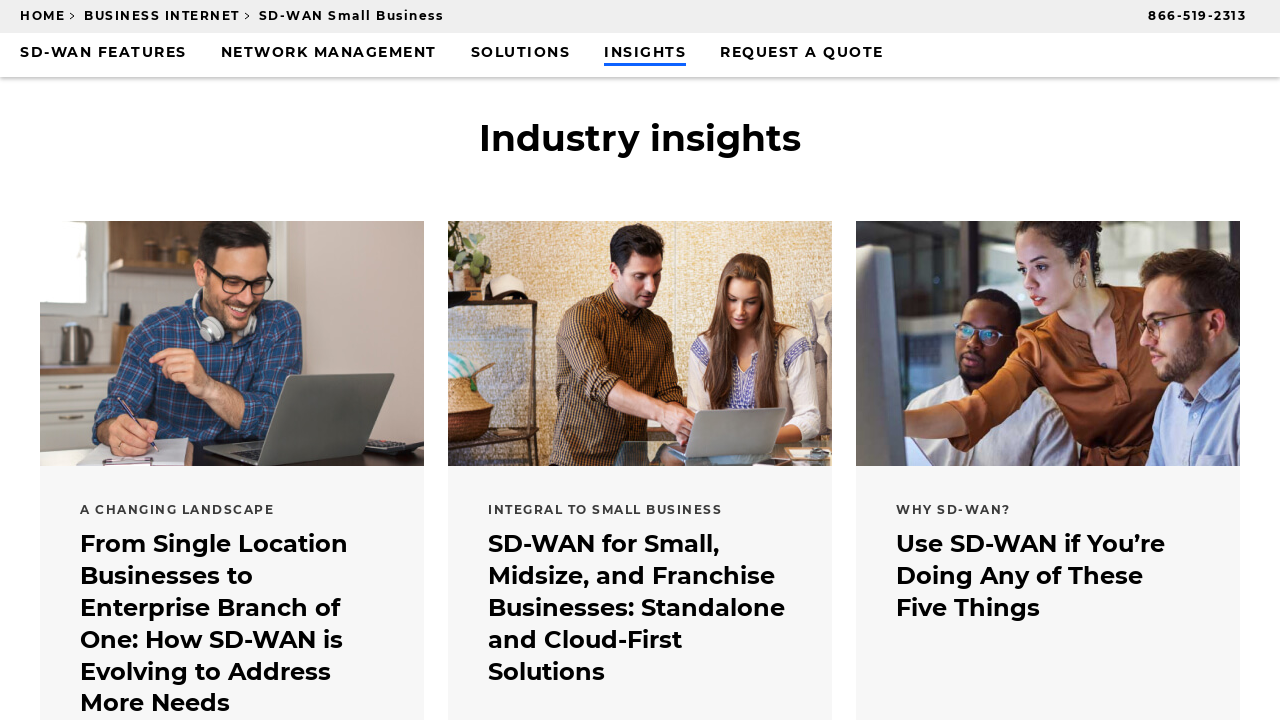

Clicked 'Connect with an Agent' link at (768, 360) on xpath=//*[@id="solution"]/div[2]/table/tbody/tr[6]/td/ul/li/a
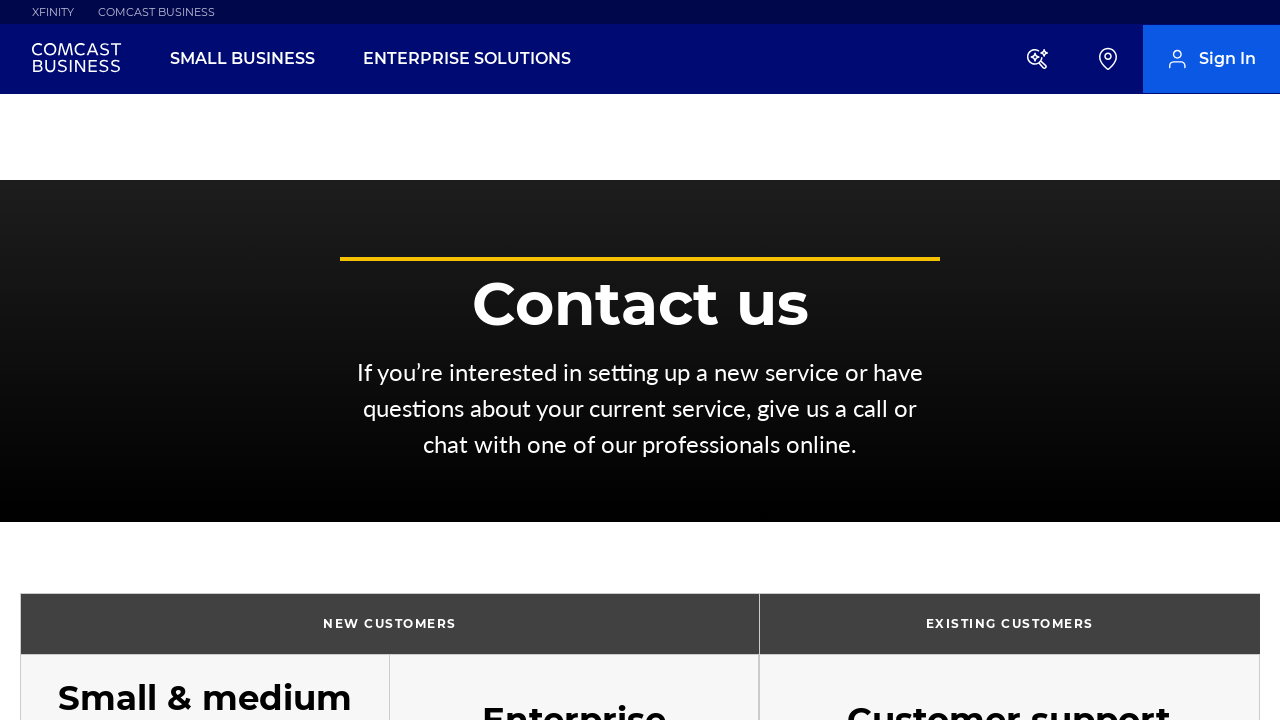

Waited for page load state
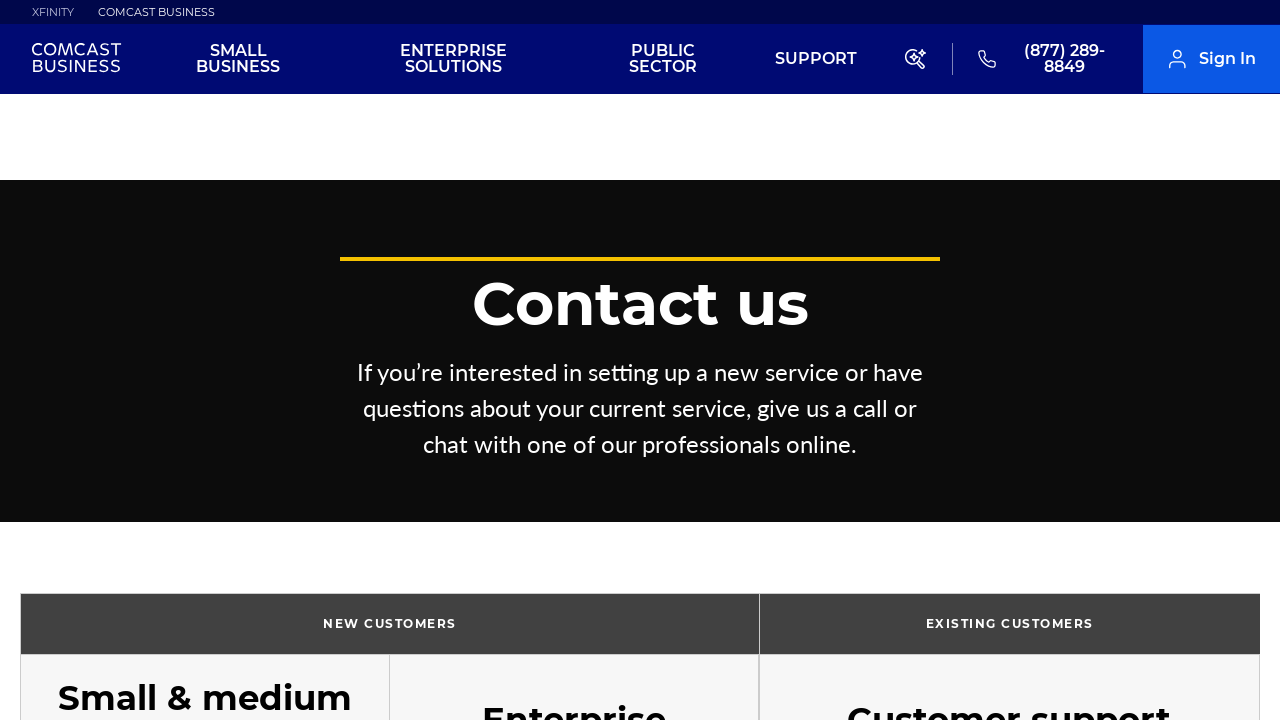

Verified redirect to contact page URL: https://business.comcast.com/contact
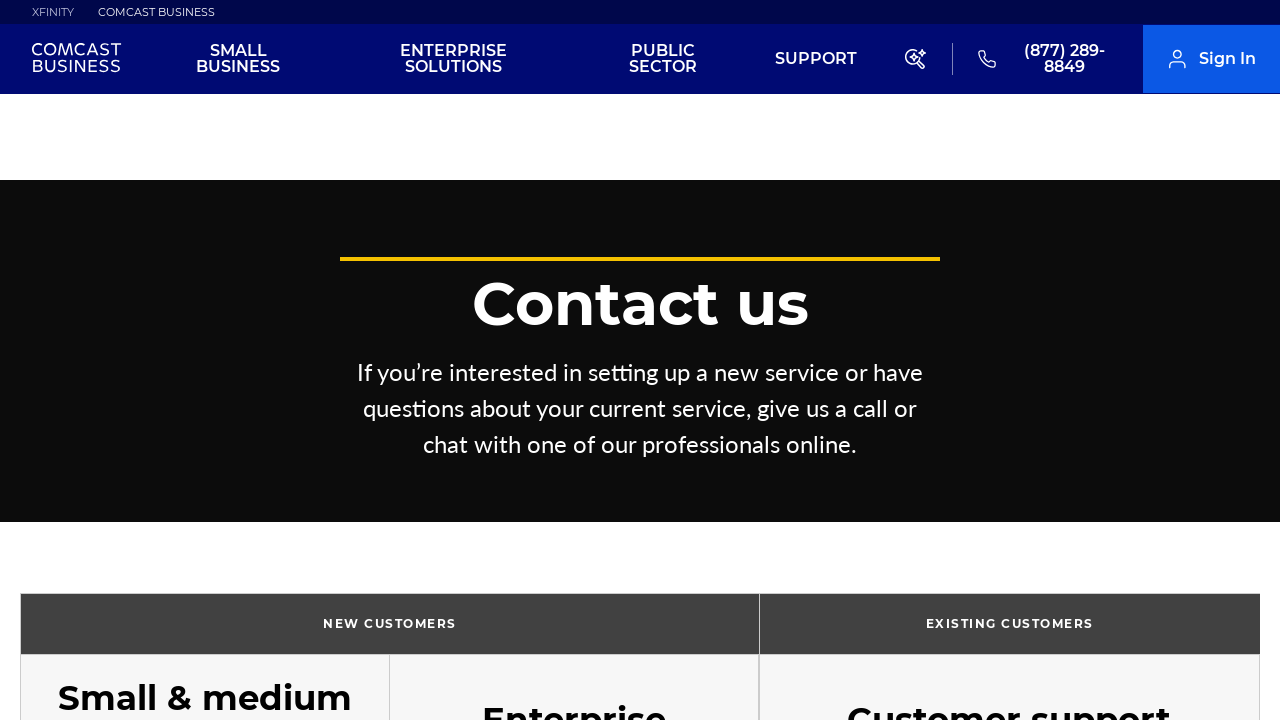

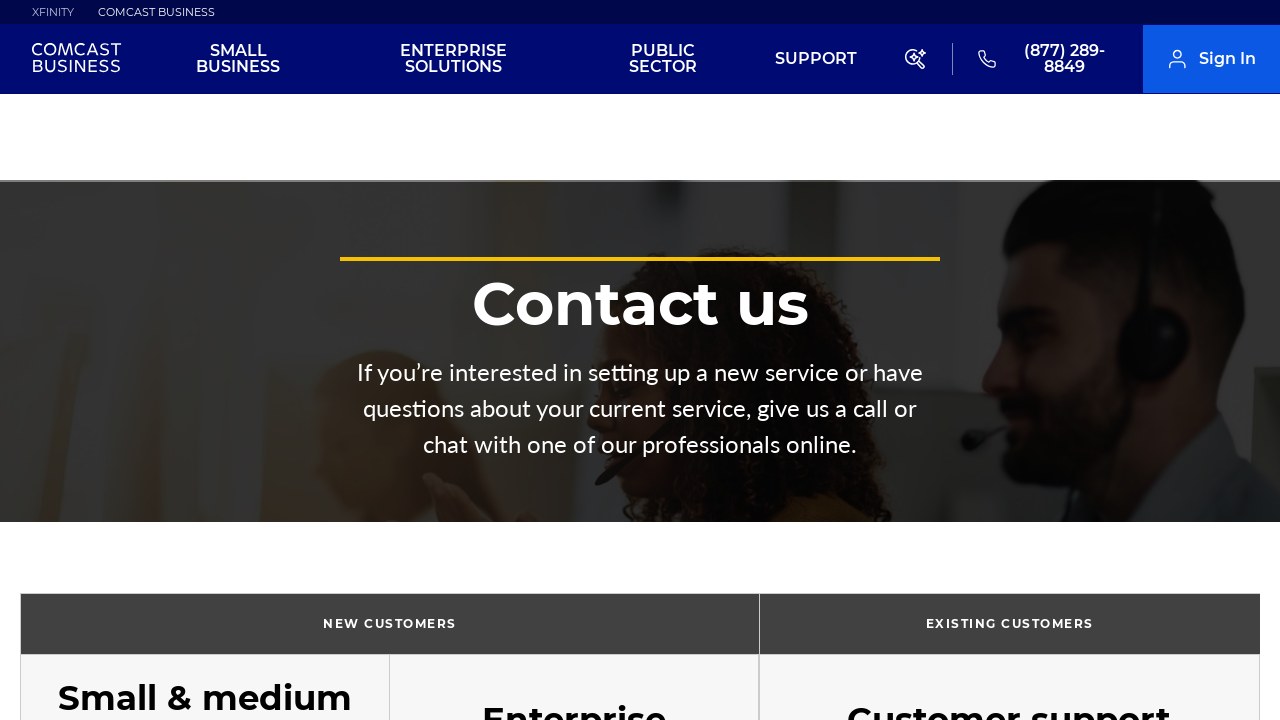